Tests Python.org search functionality by searching for "documentation" and verifying results are displayed

Starting URL: http://www.python.org

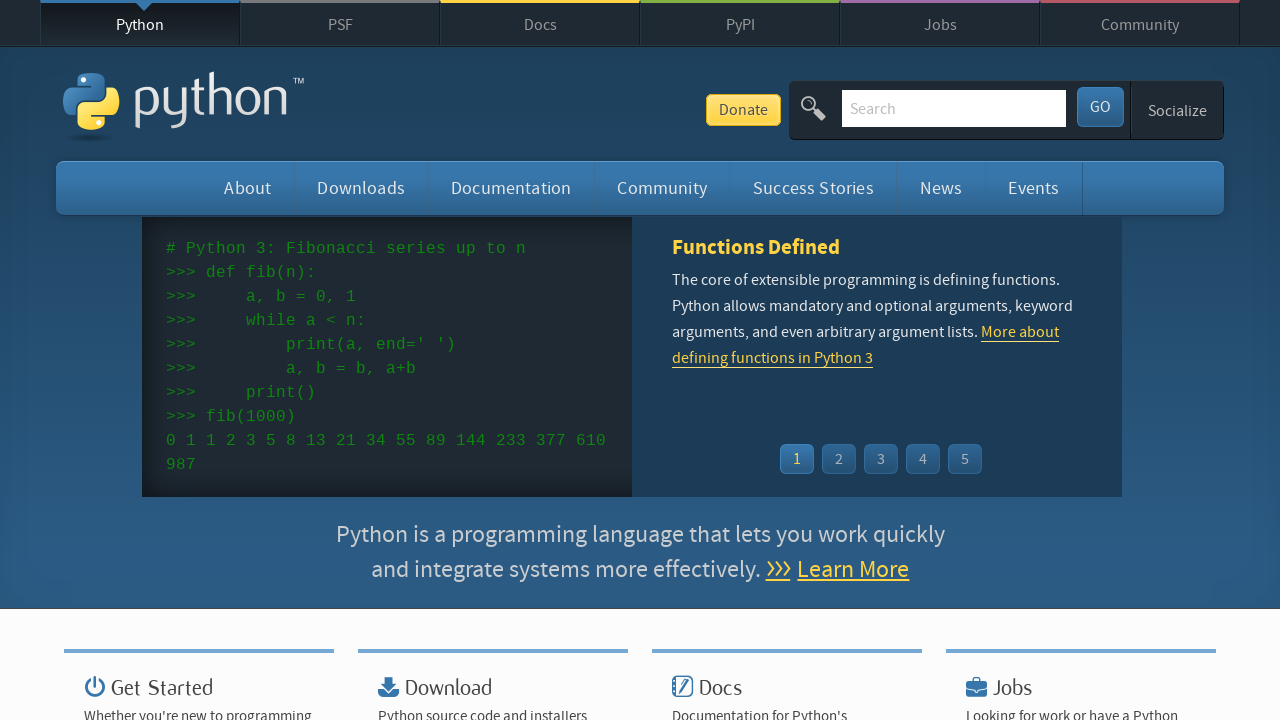

Located search input field
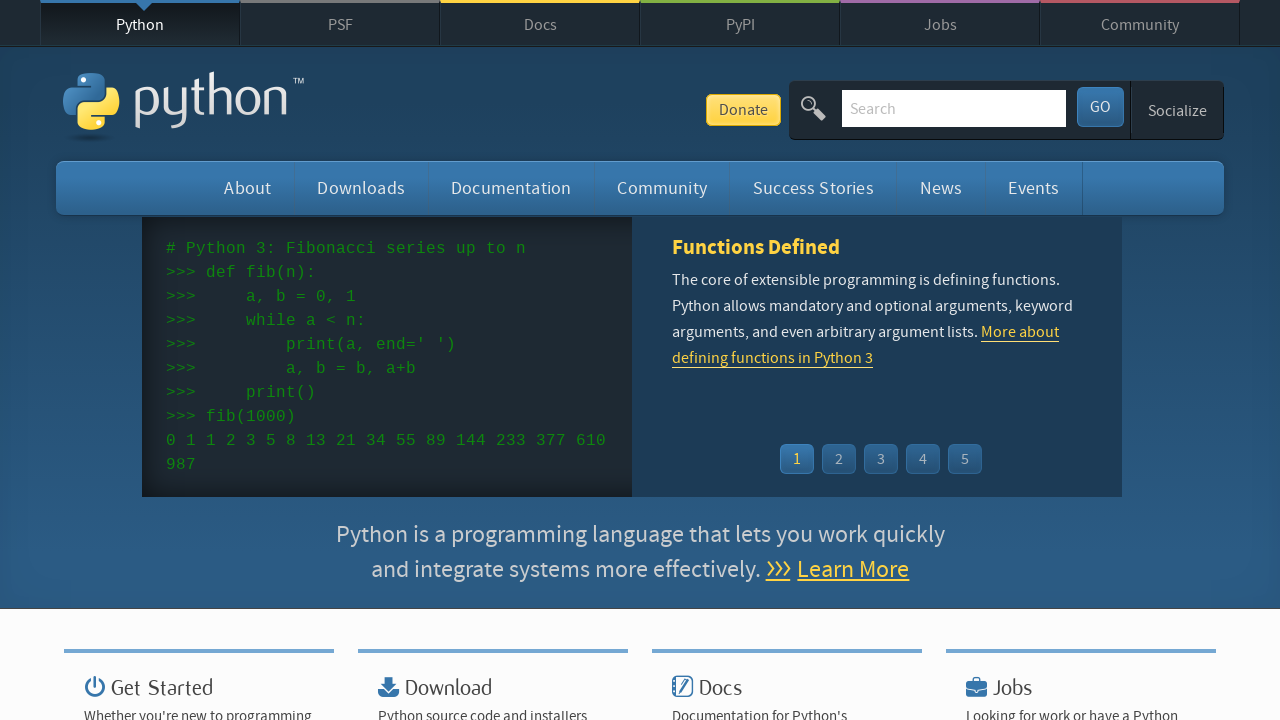

Filled search input with 'documentation' on input[name='q']
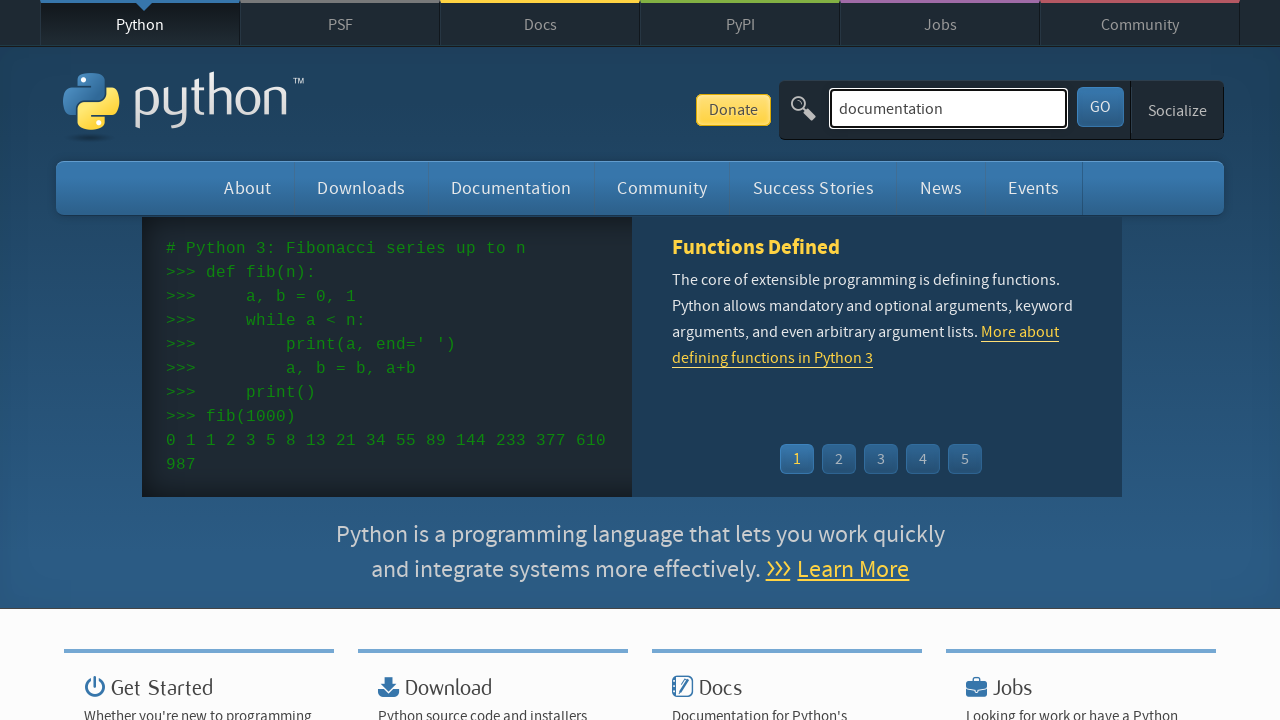

Pressed Enter to submit search on input[name='q']
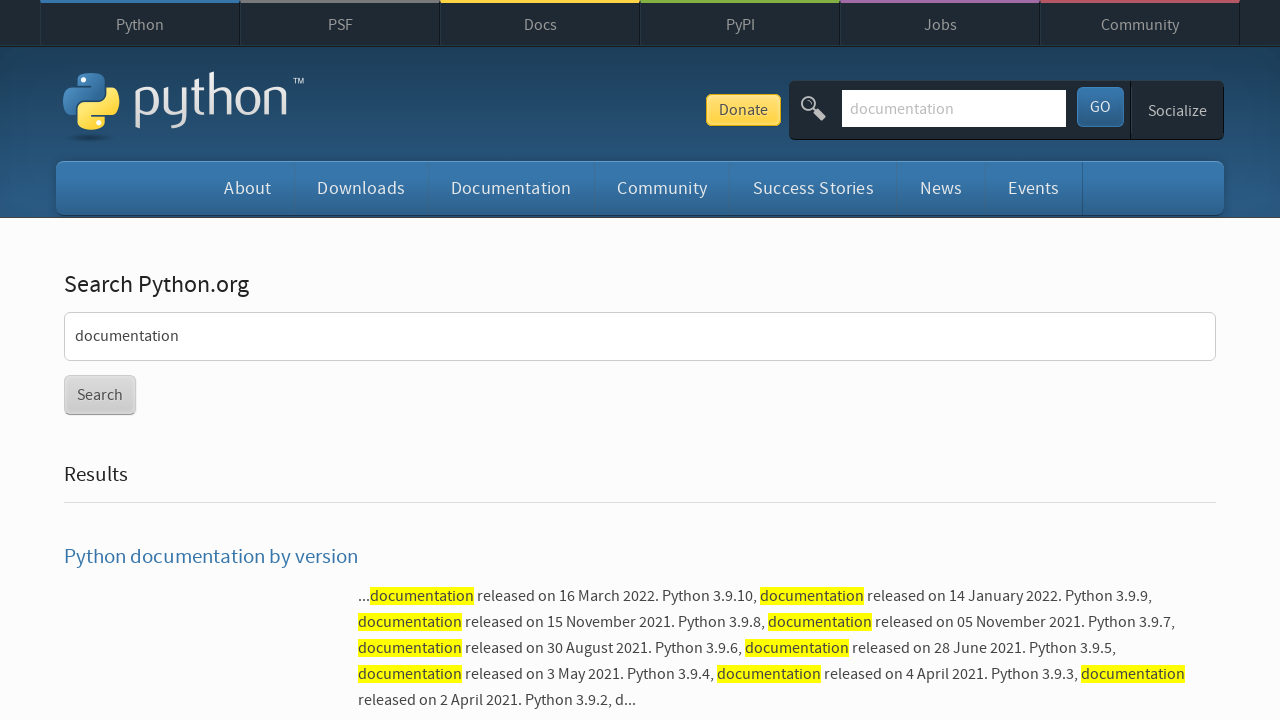

Waited for search results page to load (networkidle)
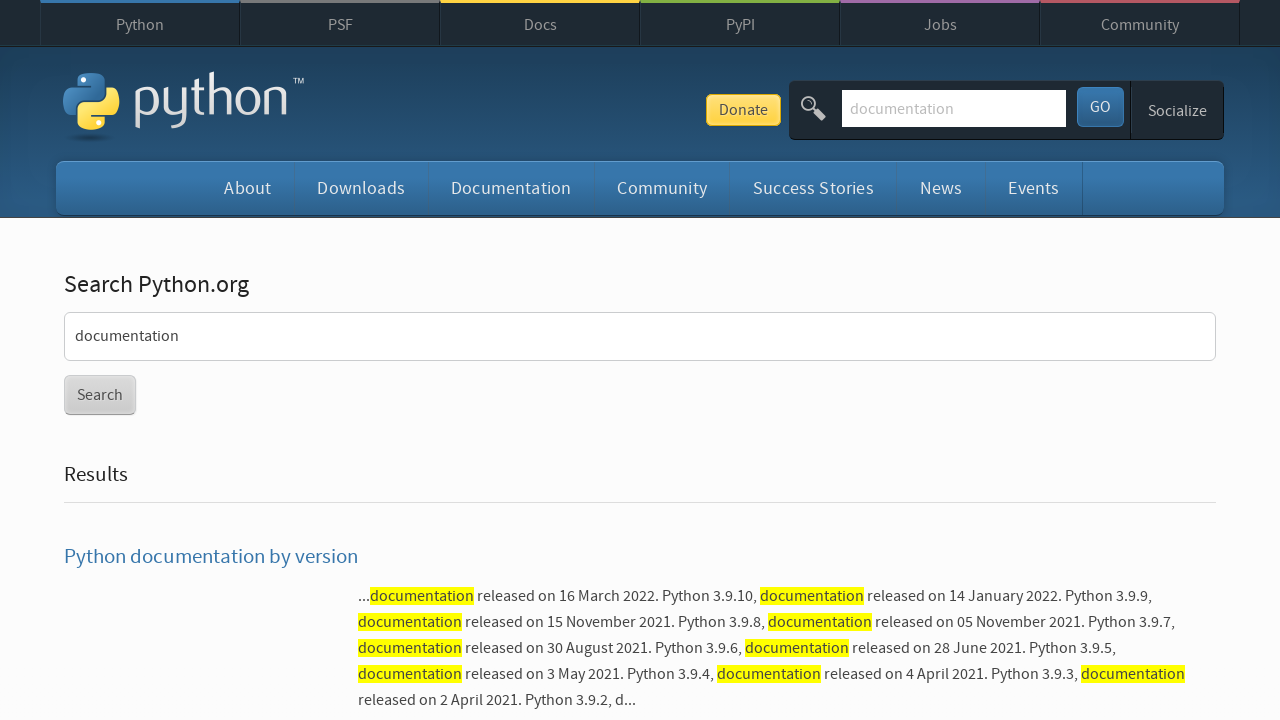

Verified search results are displayed (no 'No results found' message)
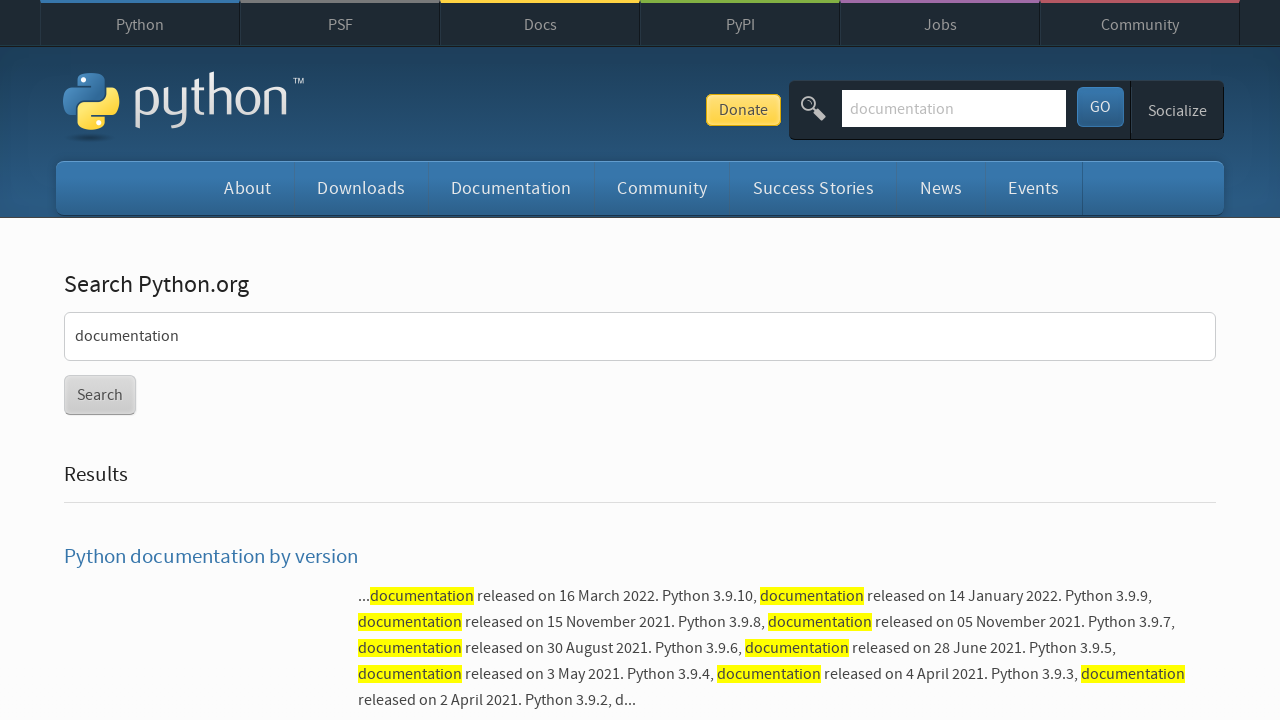

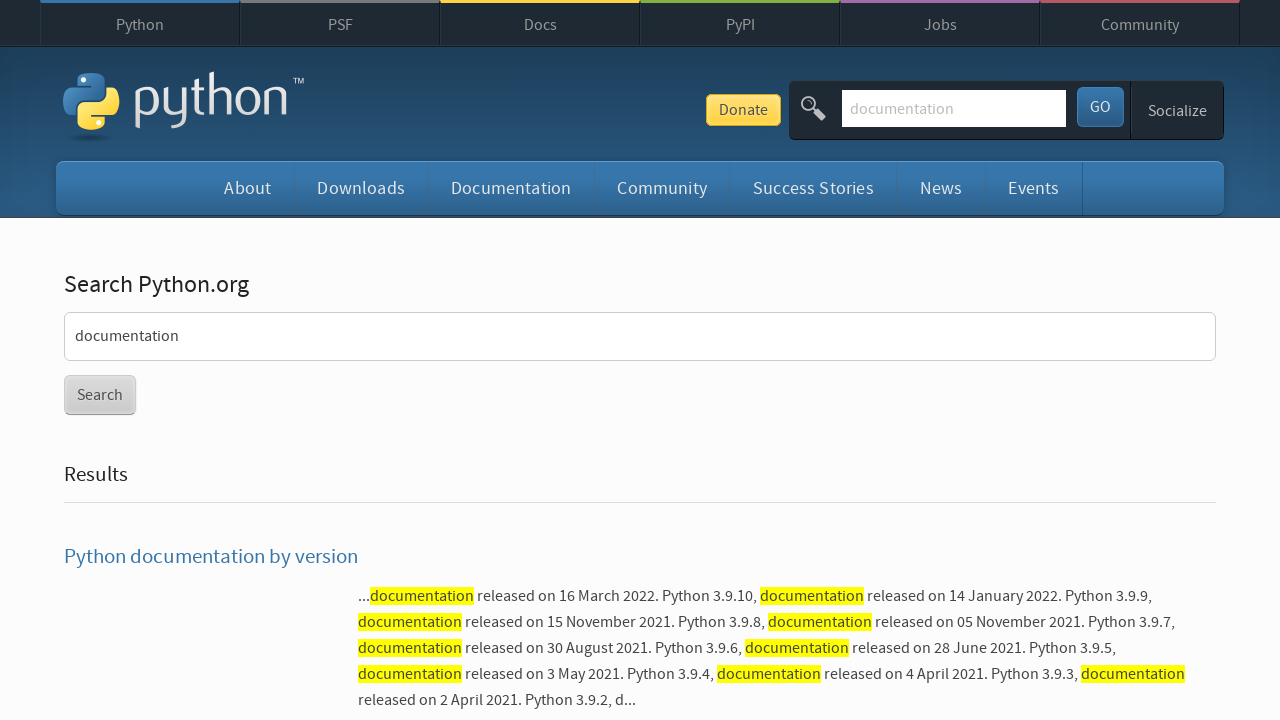